Tests checkbox interaction within an iframe on W3Schools by switching to the iframe context and clicking a checkbox element to toggle its selection state.

Starting URL: https://www.w3schools.com/tags/tryit.asp?filename=tryhtml5_input_type_checkbox

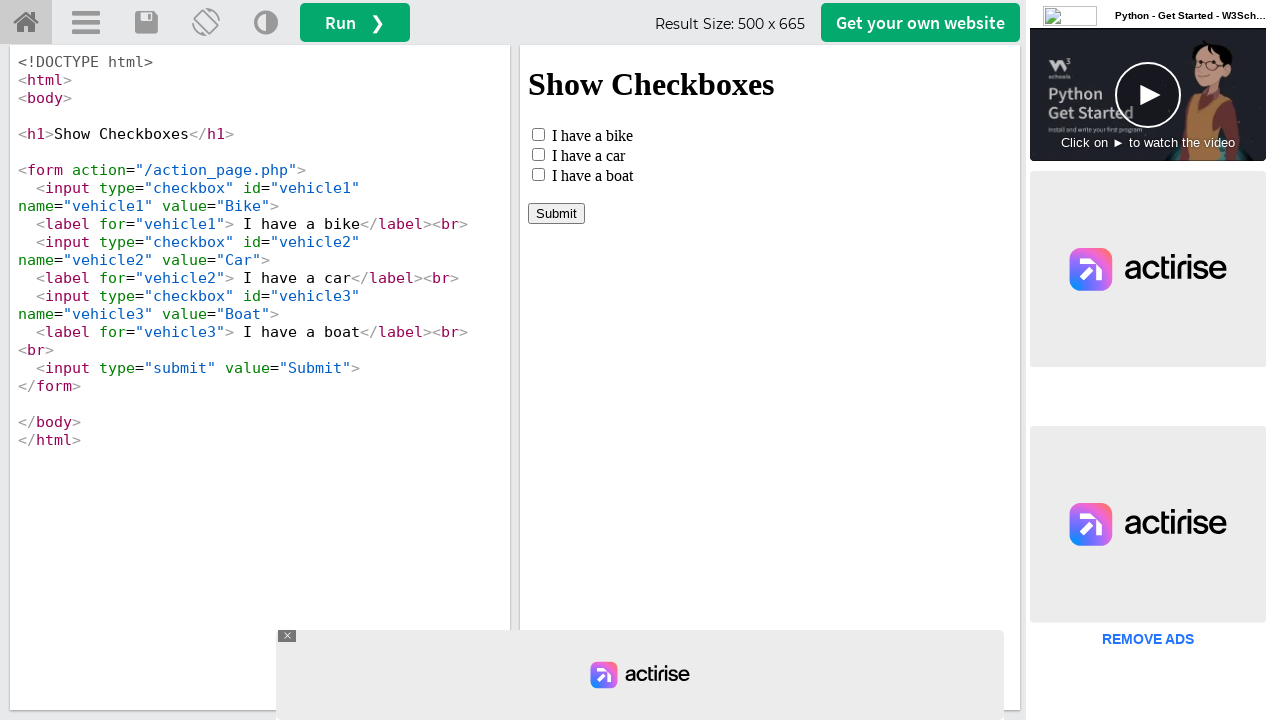

Located iframe with ID 'iframeResult'
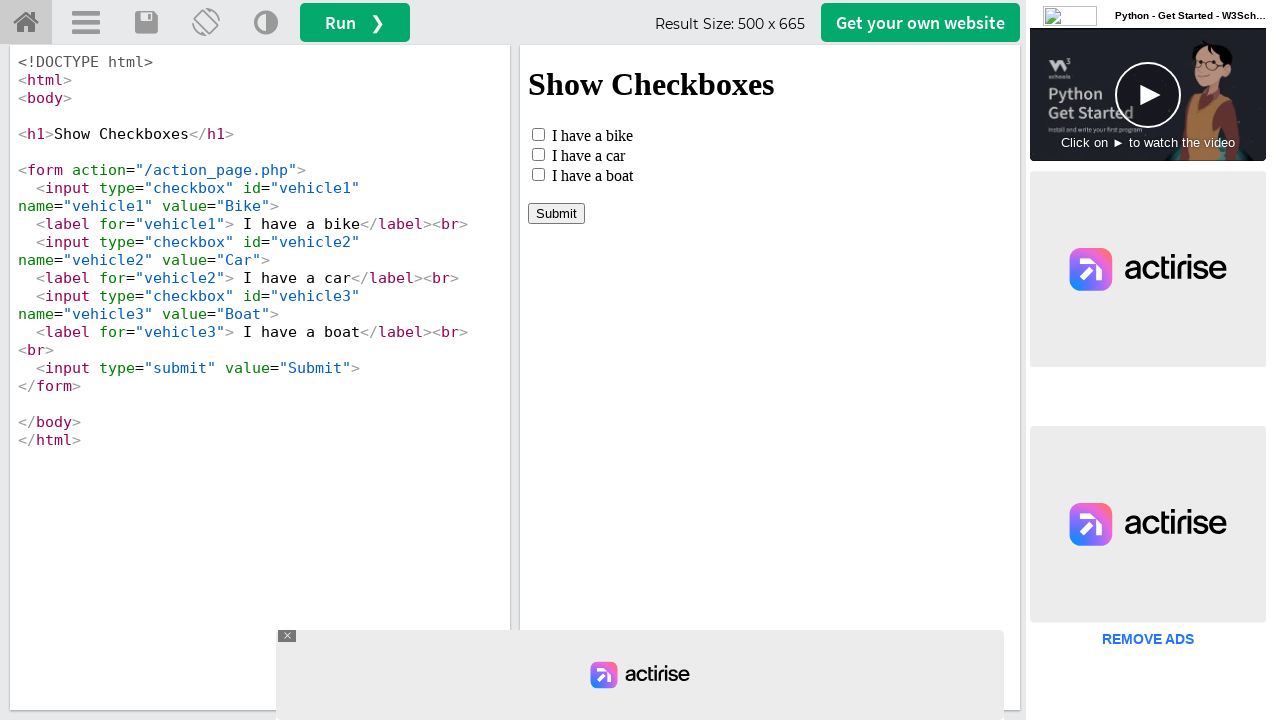

Located checkbox element with ID 'vehicle1' within iframe
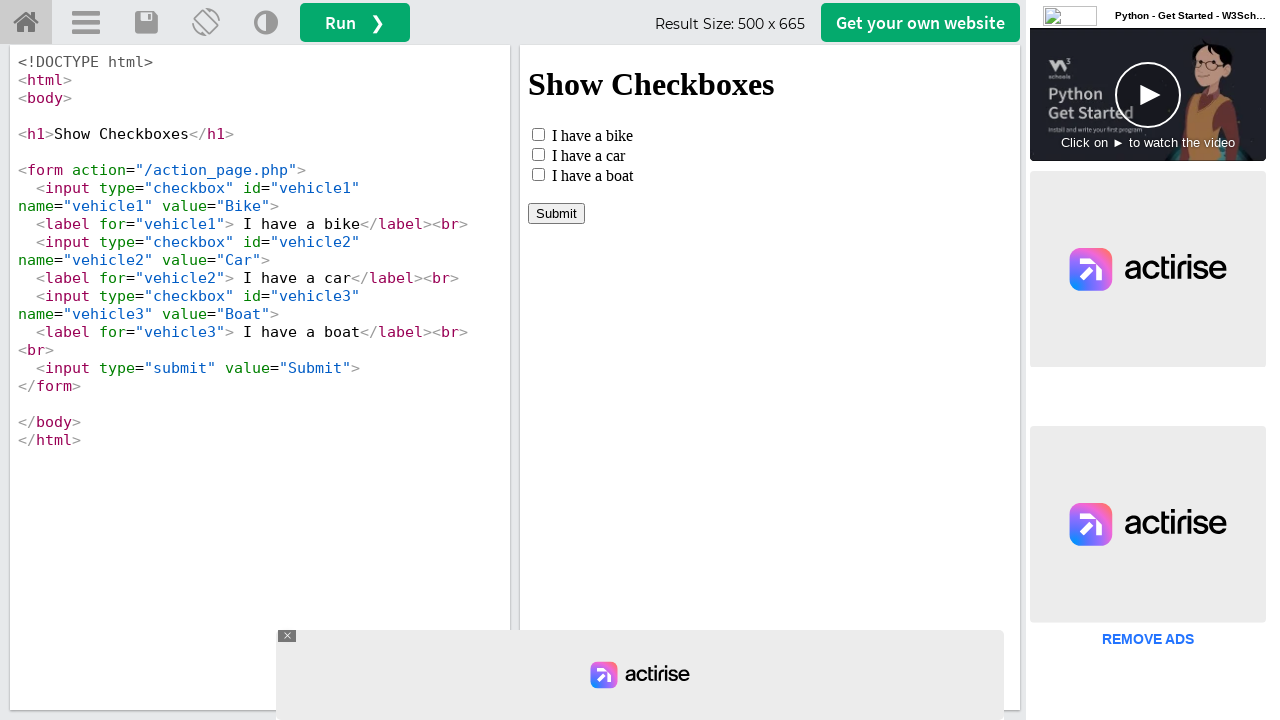

Checkbox was unchecked, clicked to select it at (538, 134) on #iframeResult >> internal:control=enter-frame >> xpath=//*[@id="vehicle1"]
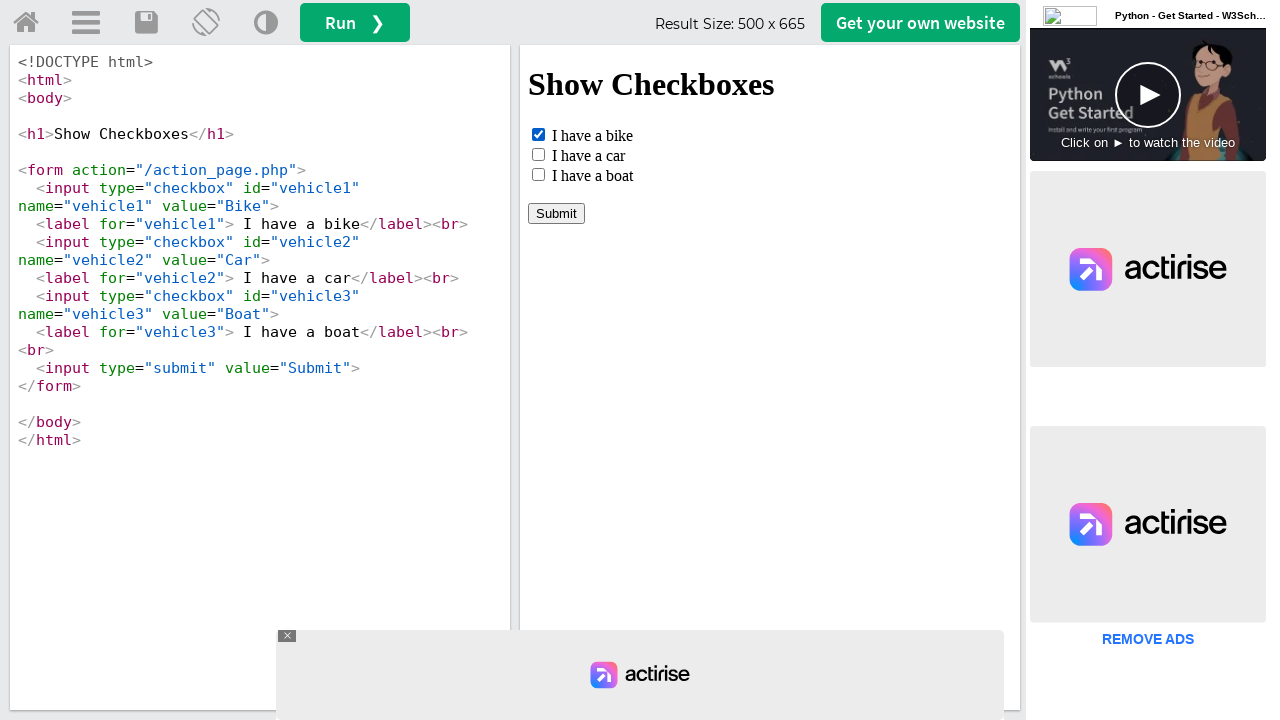

Waited 1 second to observe checkbox state change
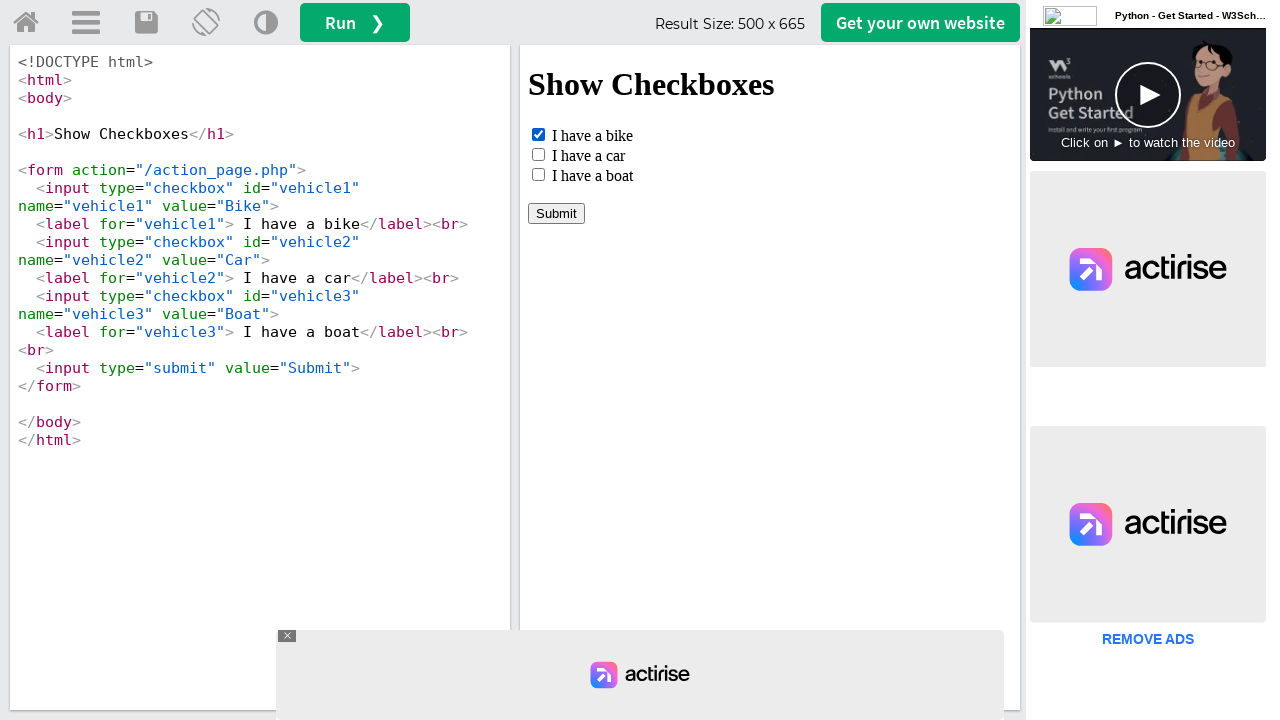

Checkbox remained checked after wait
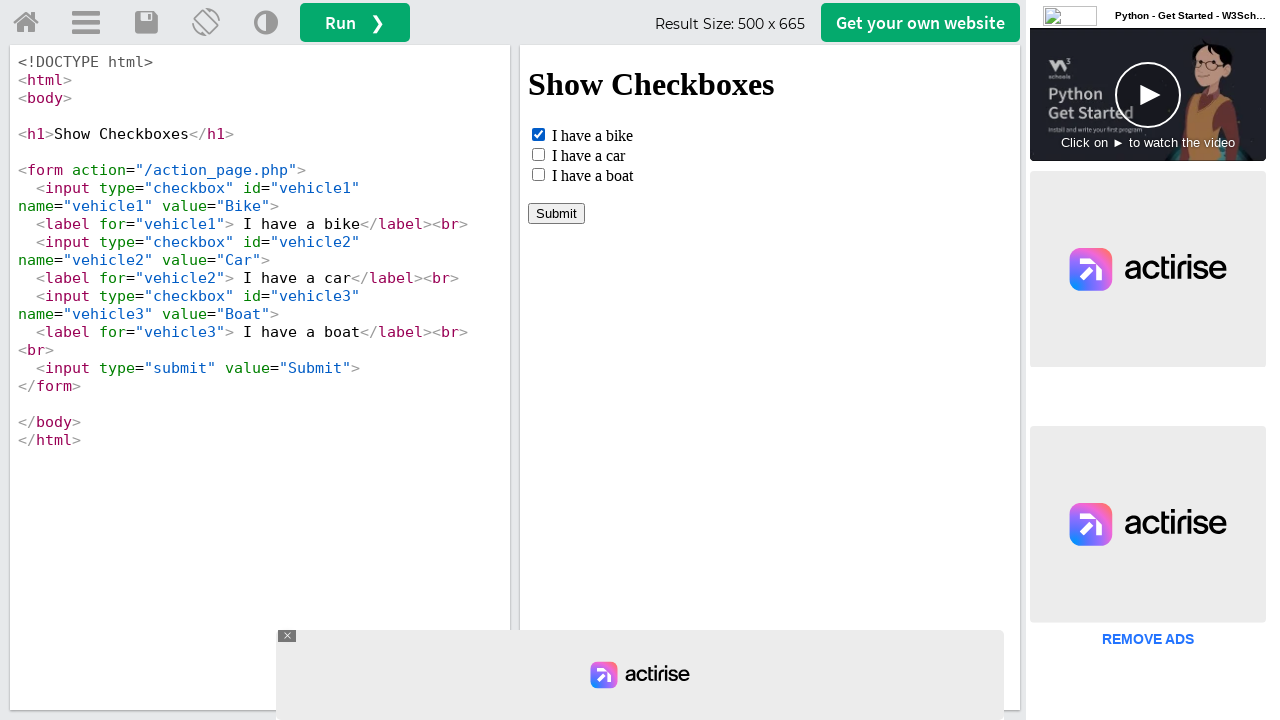

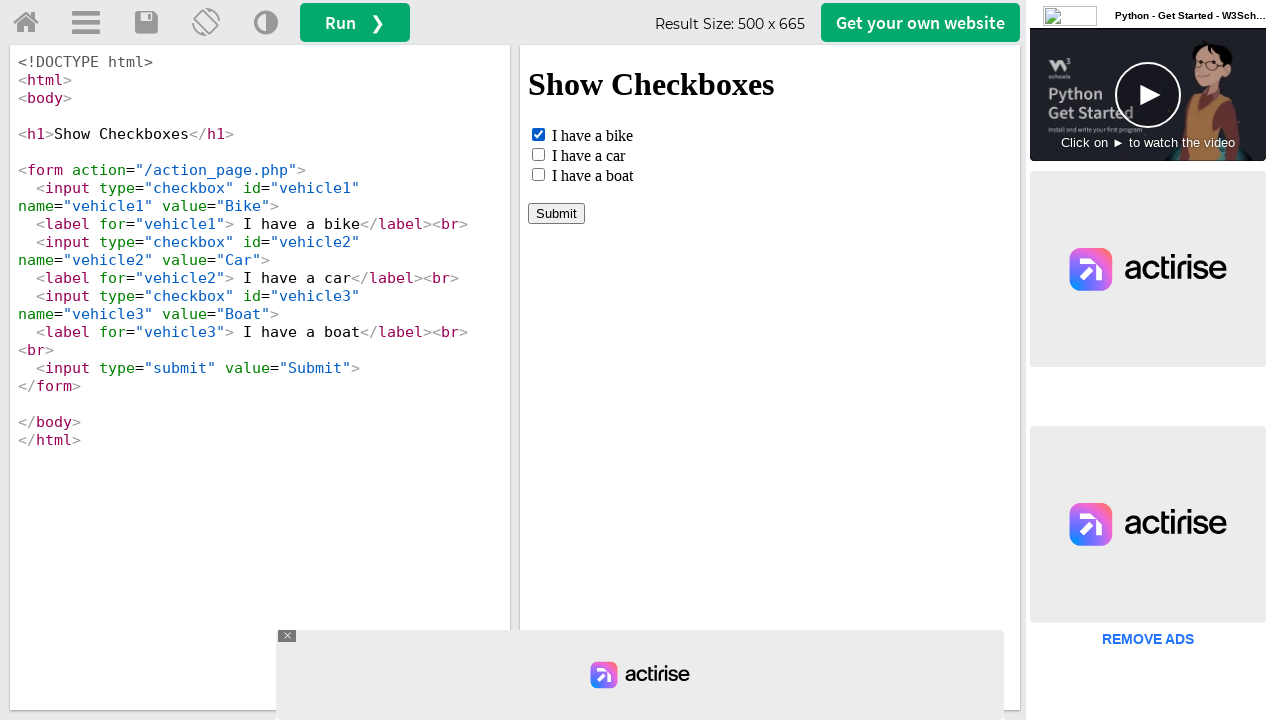